Tests handling of a JavaScript alert popup by clicking on the Popups section and triggering an alert, then accepting it.

Starting URL: https://automatenow.io/sandbox-automation-testing-practice-website/

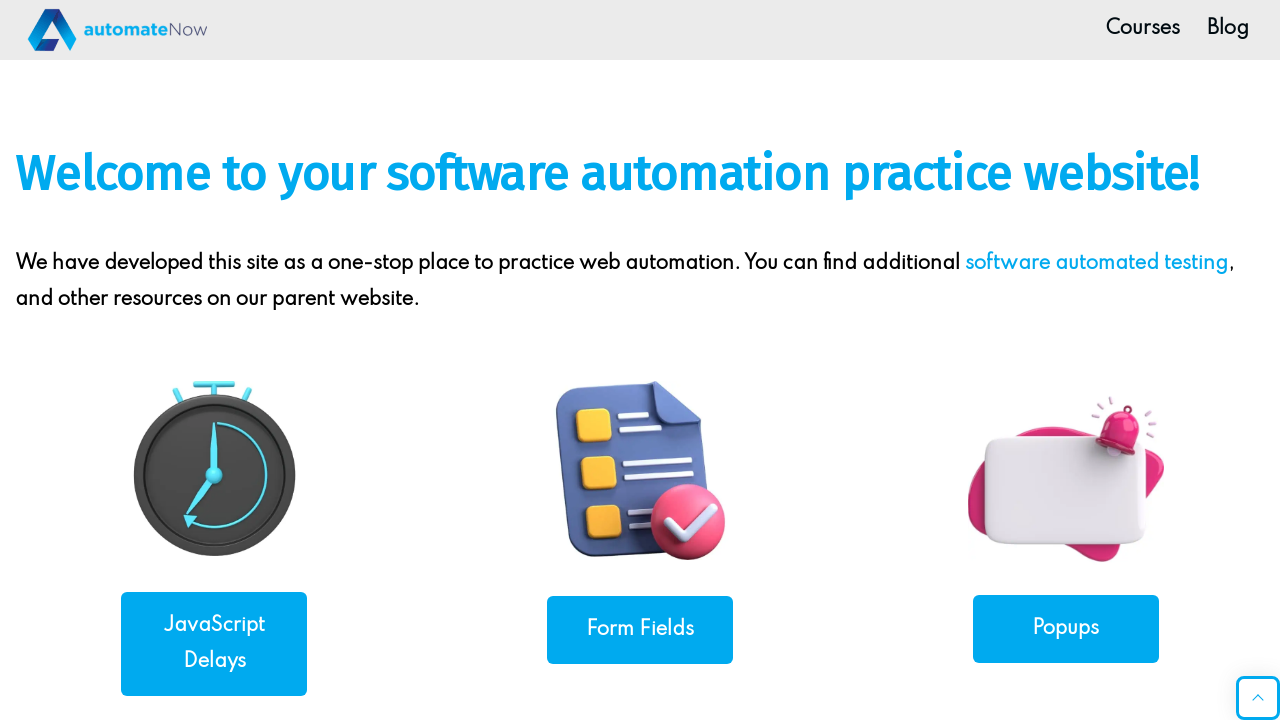

Set up dialog handler to accept alert popups
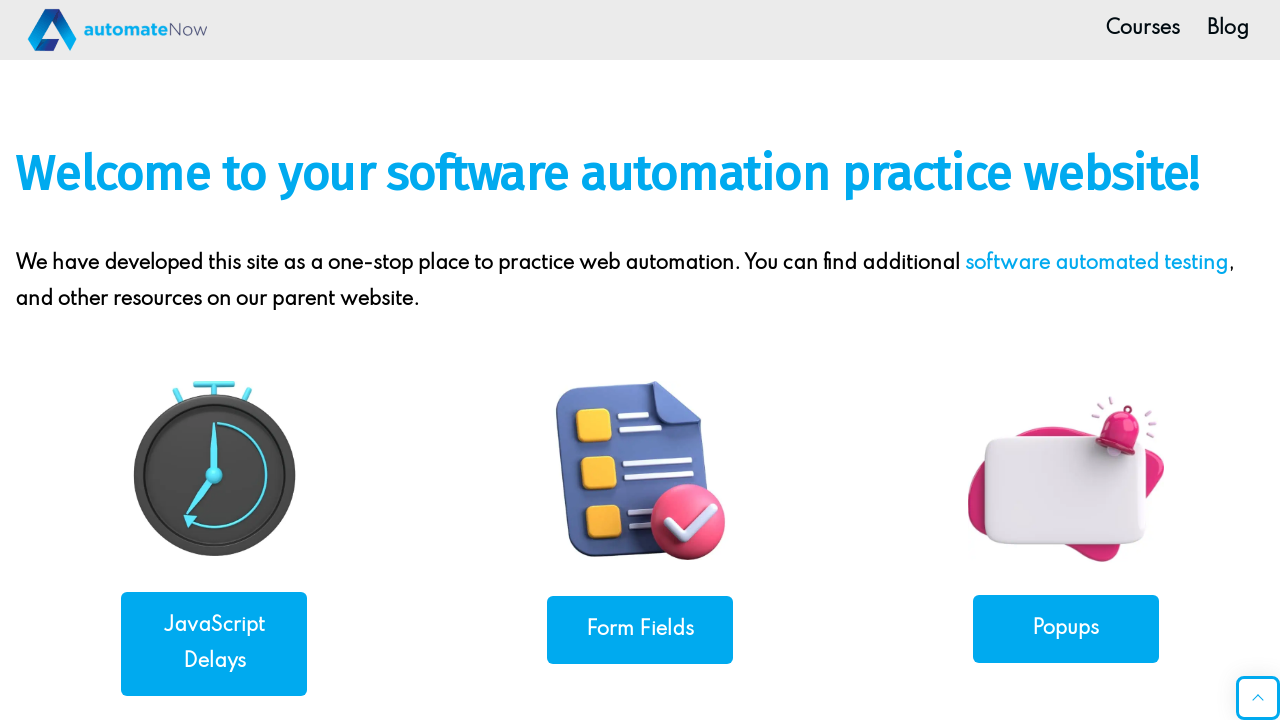

Clicked on Popups section link at (1066, 628) on xpath=//a[contains(text(),'Popups')]
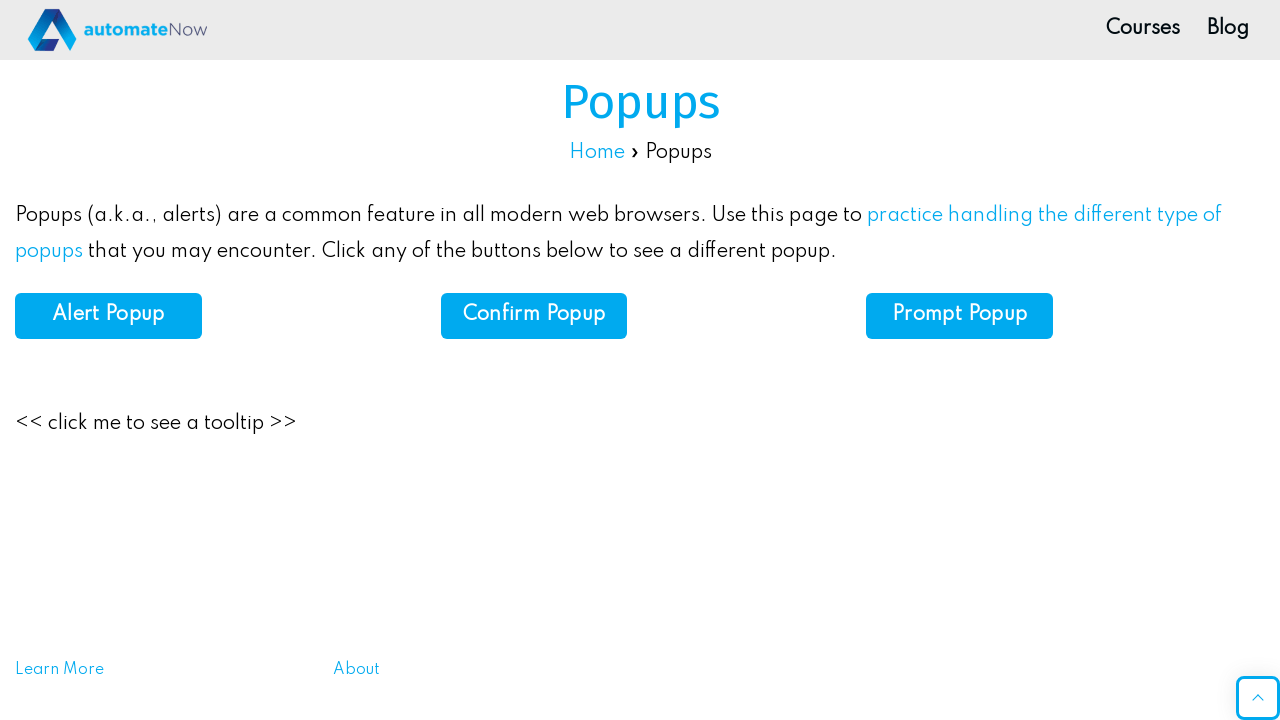

Clicked on Alert Popup button to trigger alert at (108, 315) on xpath=//b[text()='Alert Popup']
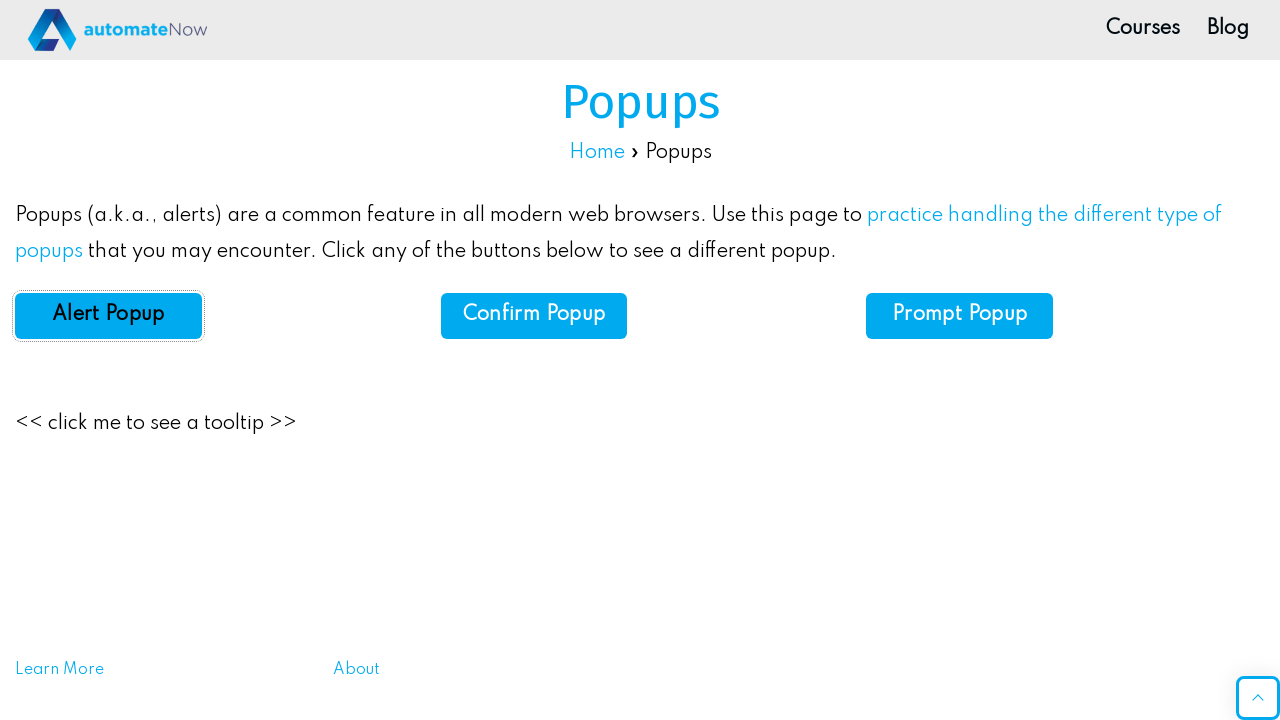

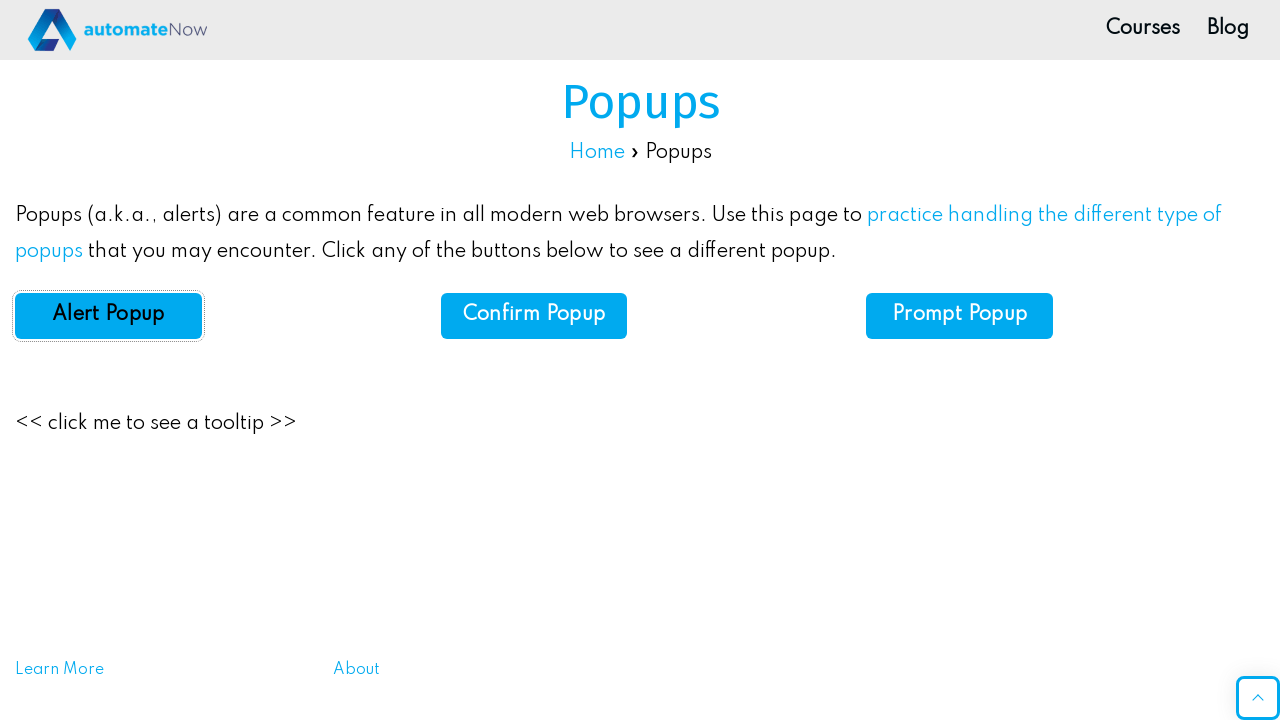